Tests date picker functionality by selecting a specific date (15th of the displayed month) from a calendar widget

Starting URL: https://www.hyrtutorials.com/p/calendar-practice.html

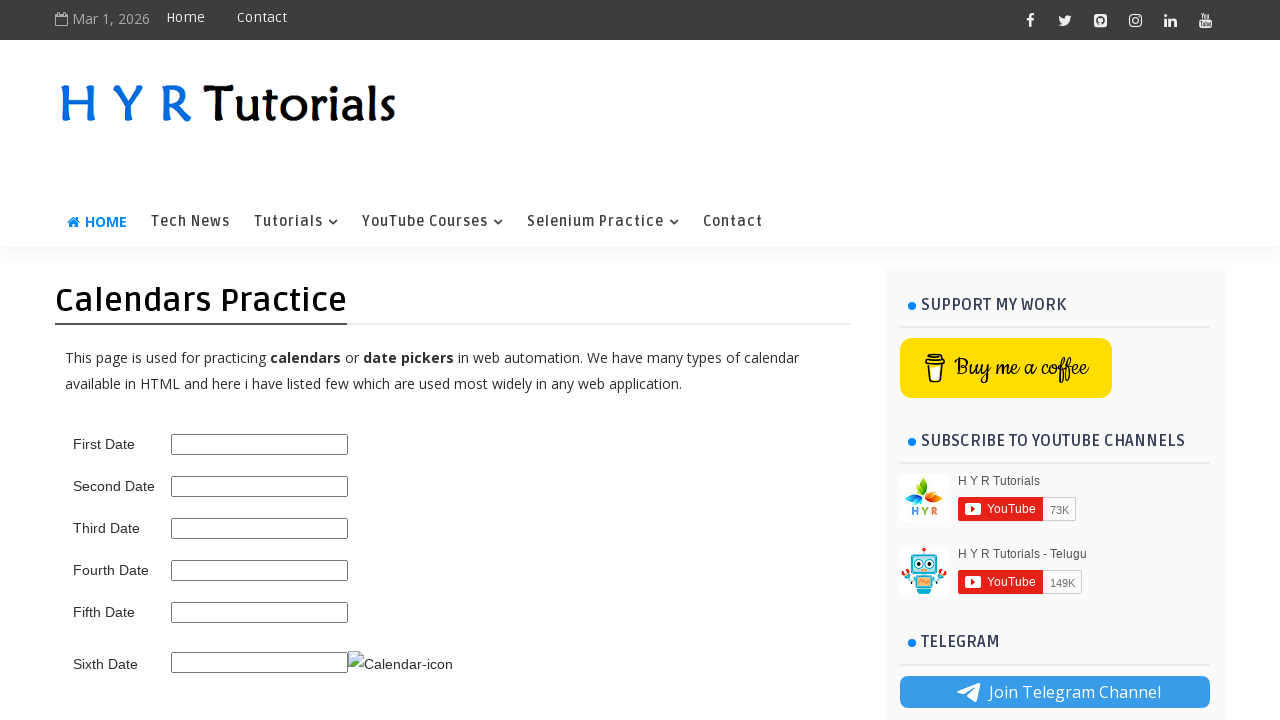

Clicked on date picker to open calendar widget at (260, 486) on #second_date_picker
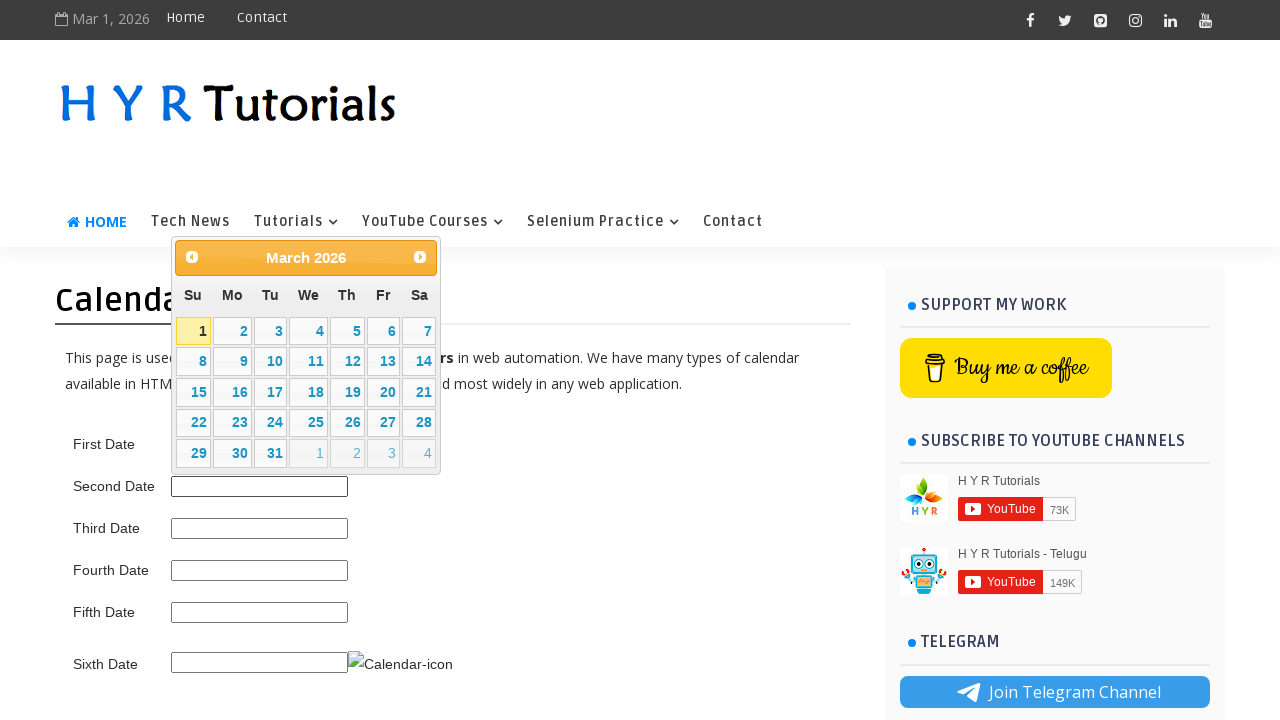

Calendar widget loaded and became visible
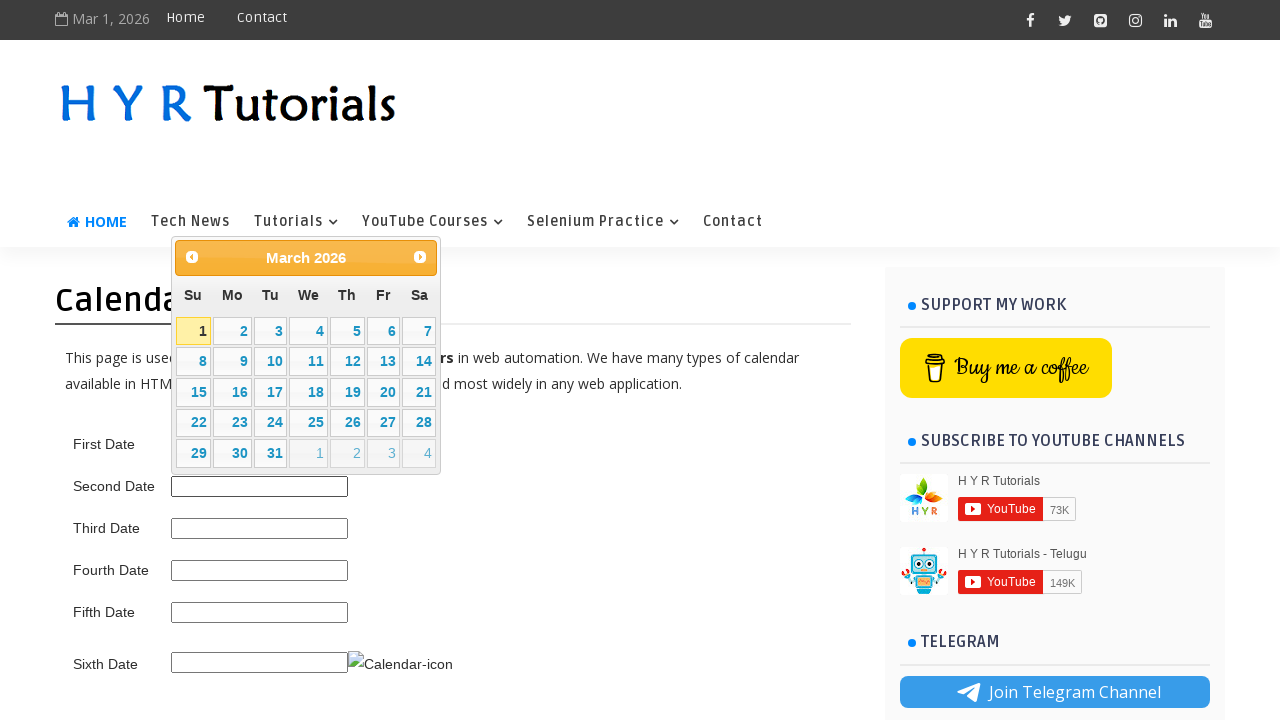

Retrieved current month/year: March 2026
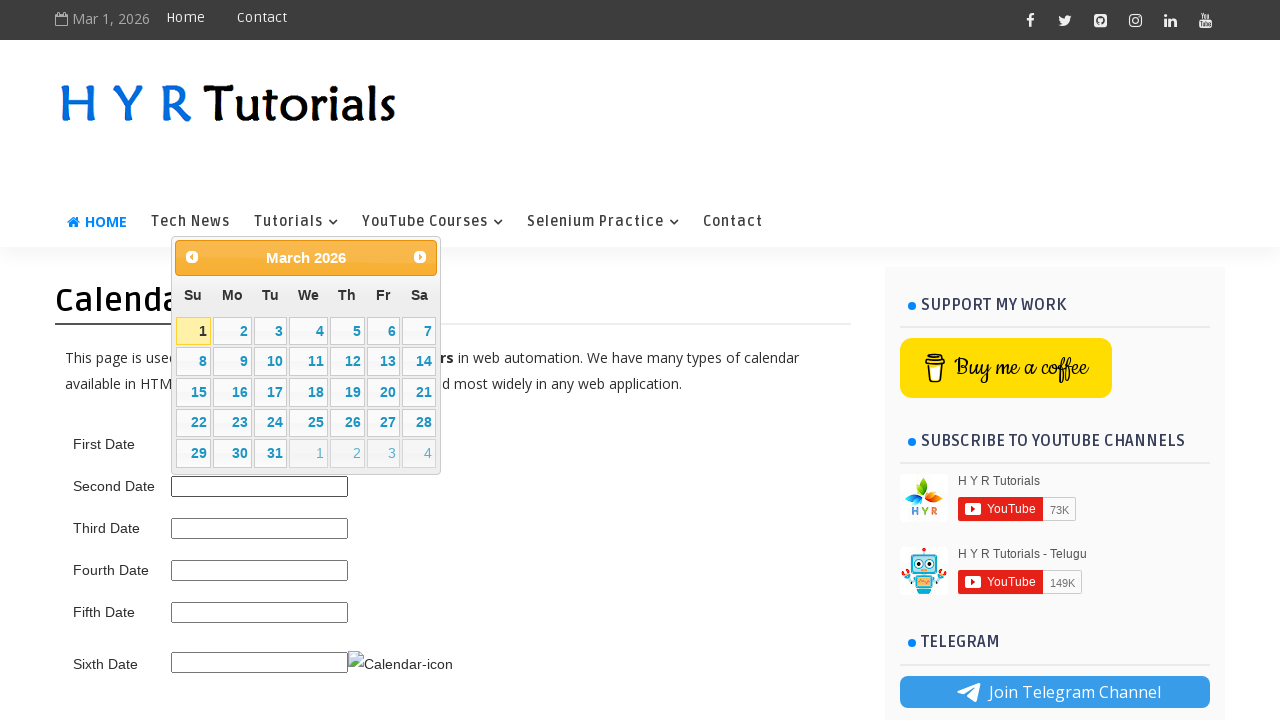

Selected the 15th day from the calendar at (193, 392) on xpath=//table[@class='ui-datepicker-calendar']//td[not(contains(@class,'ui-datep
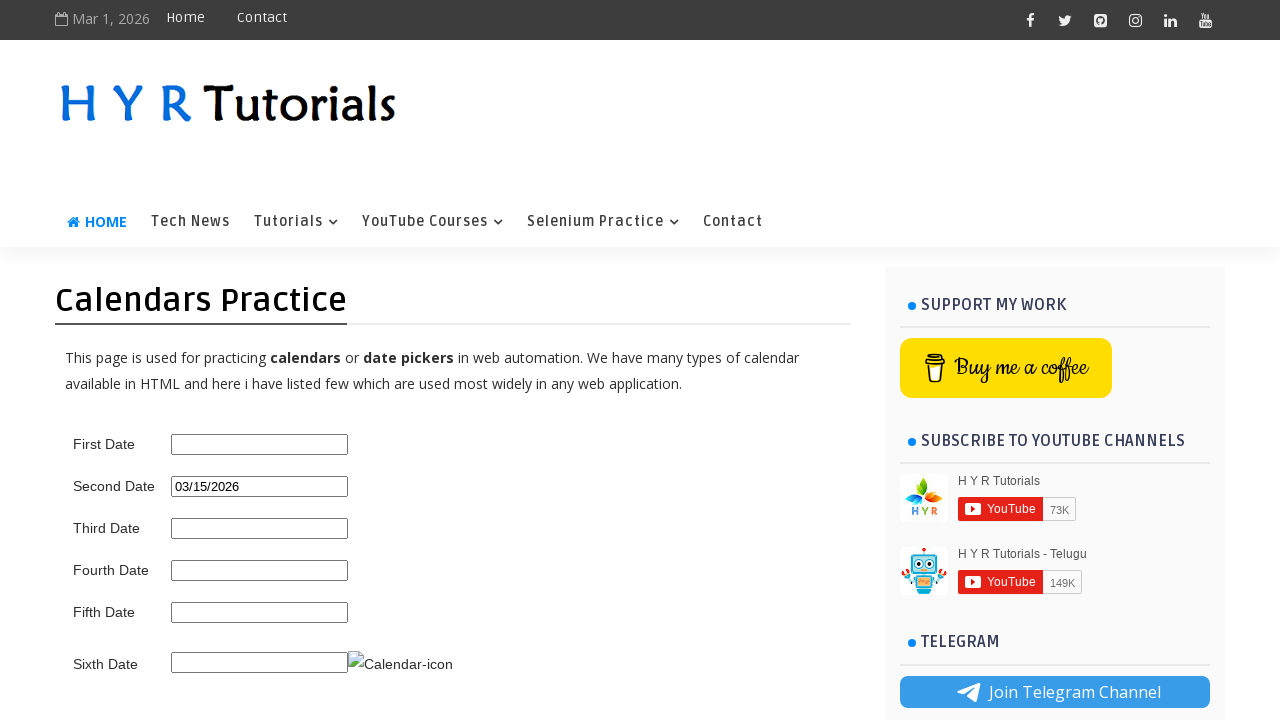

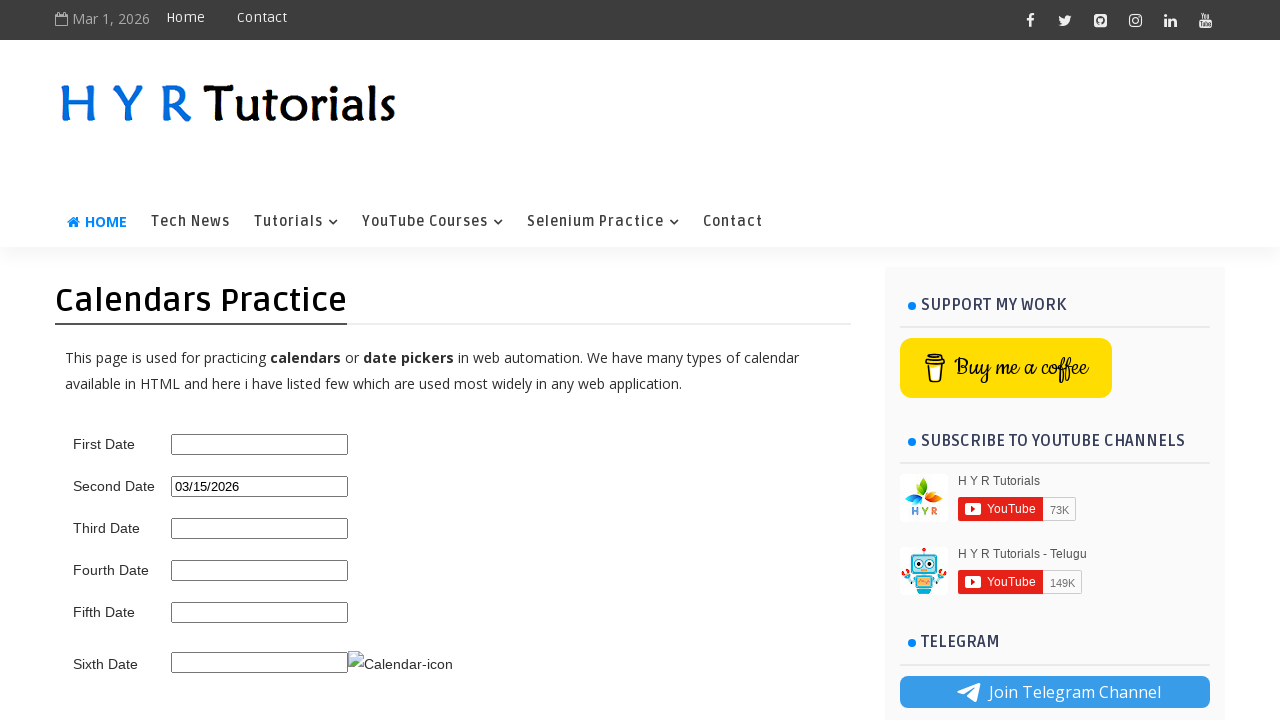